Navigates to Zero Bank login page and verifies the "Forgot your password" link's href attribute value

Starting URL: http://zero.webappsecurity.com/login.html

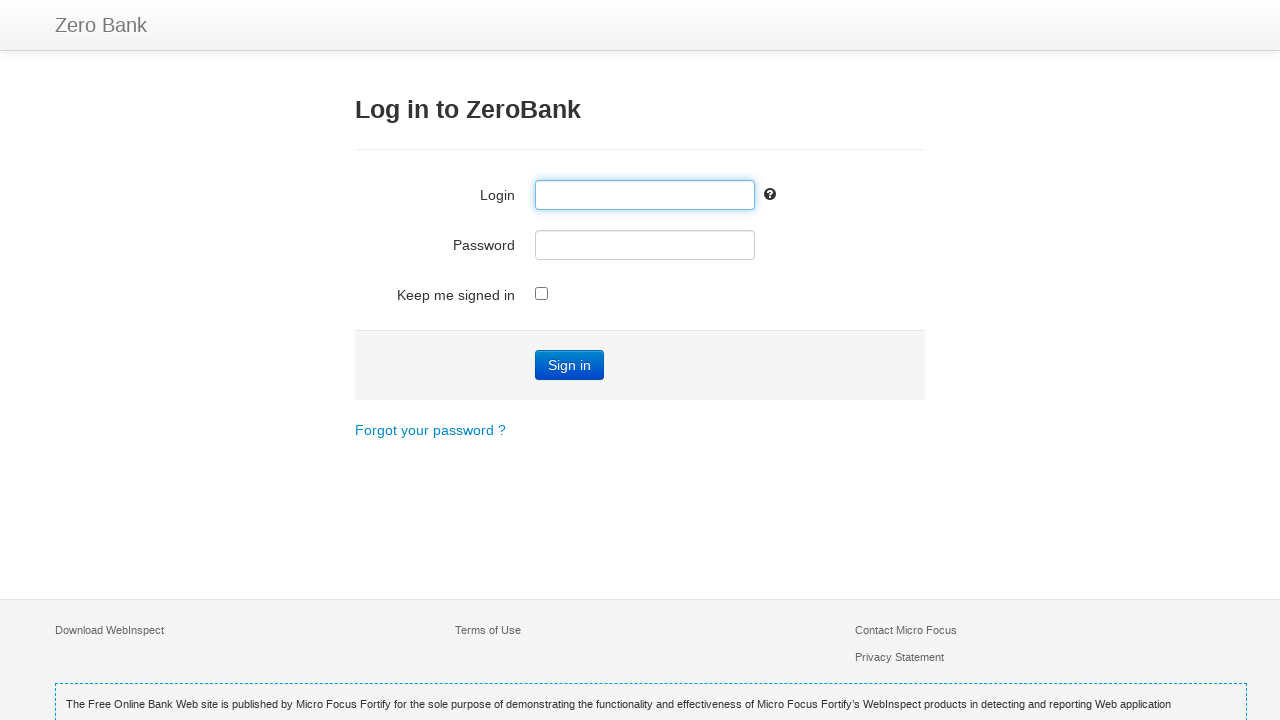

Navigated to Zero Bank login page
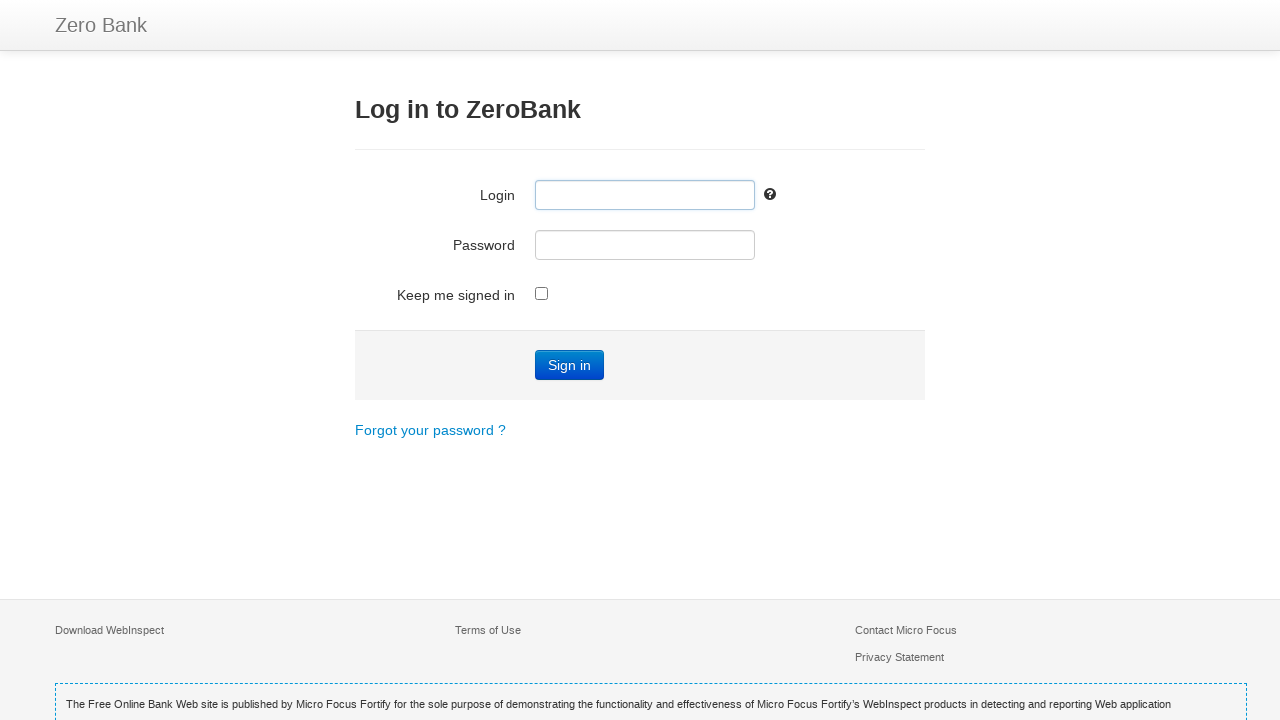

Located 'Forgot your password ?' link element
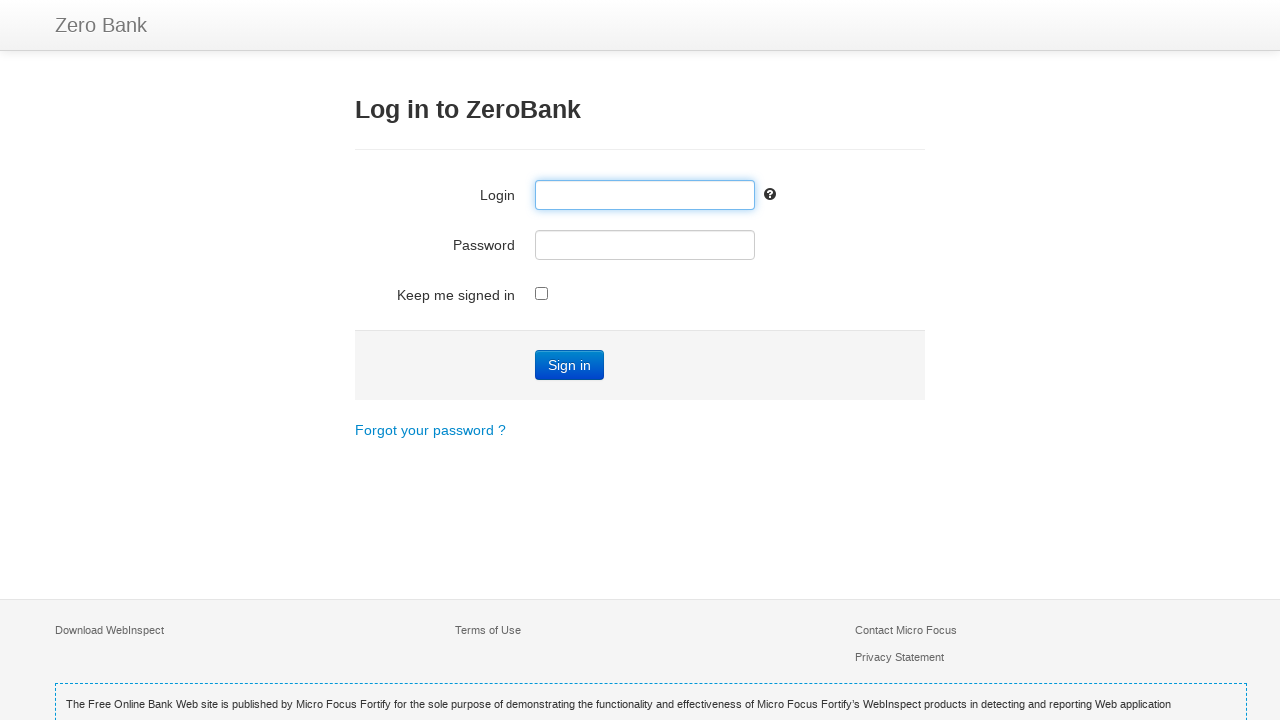

Retrieved href attribute value: /forgot-password.html
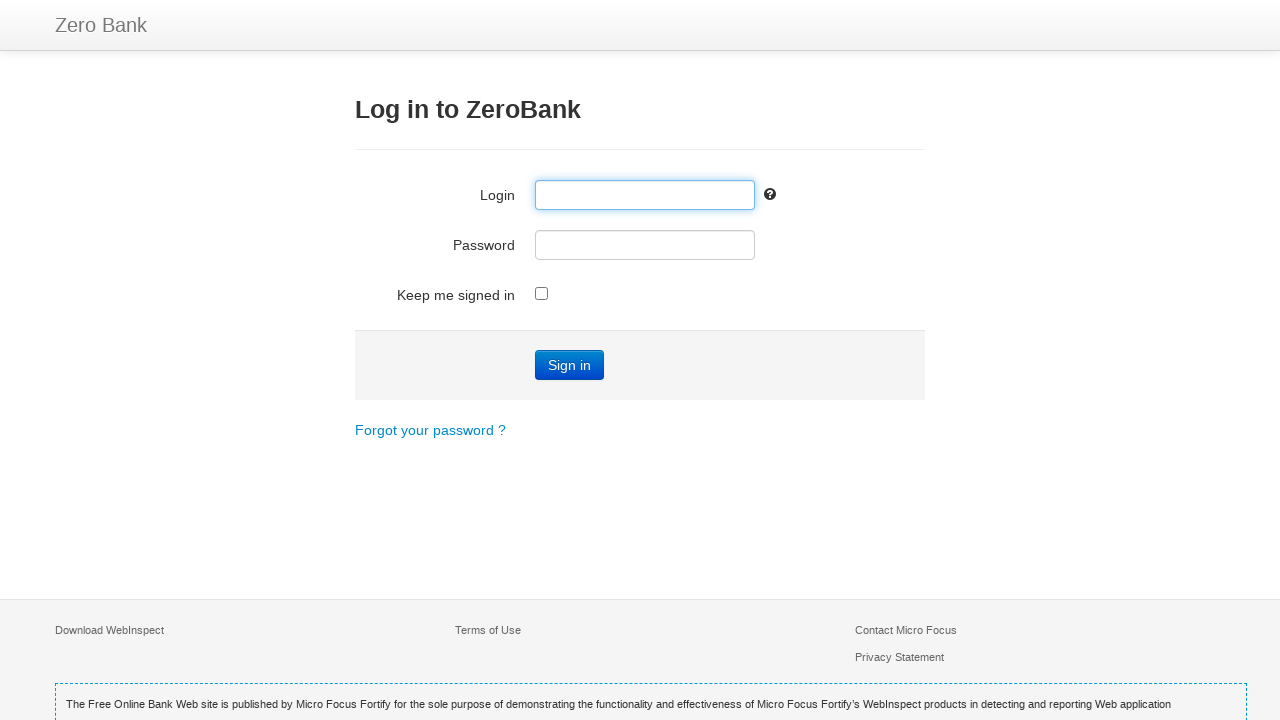

Verified href attribute contains '/forgot-password.html'
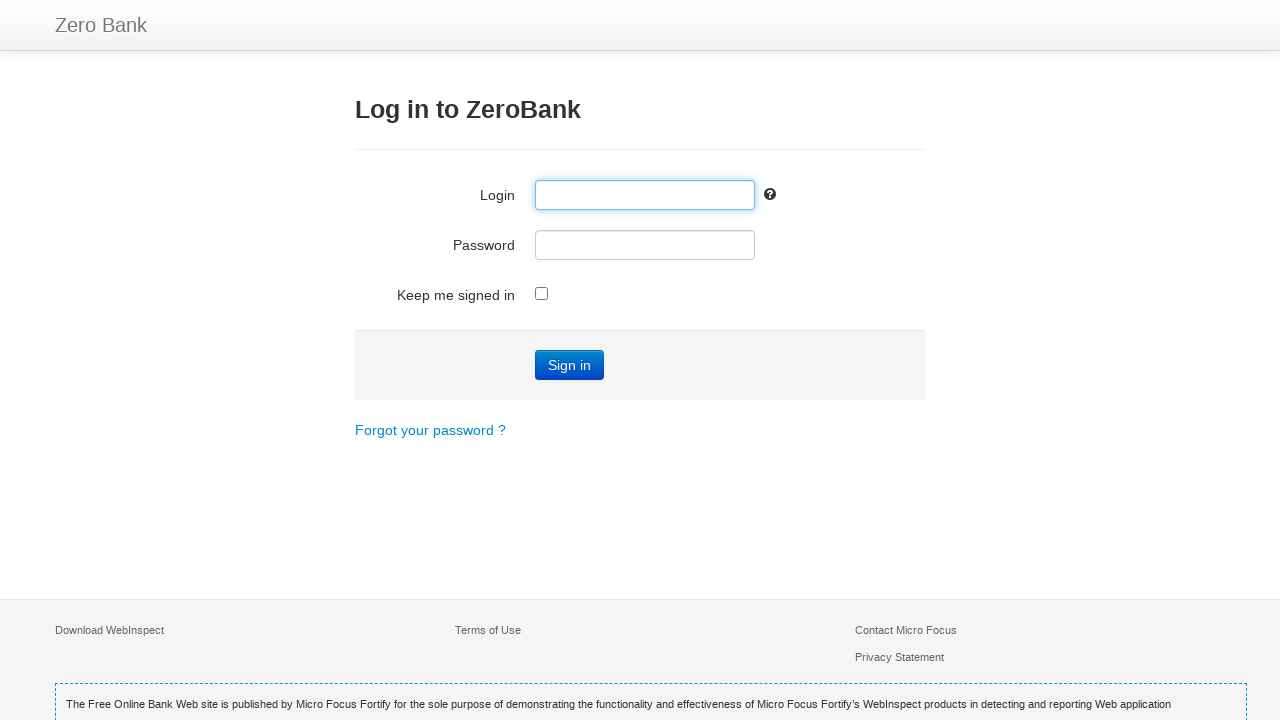

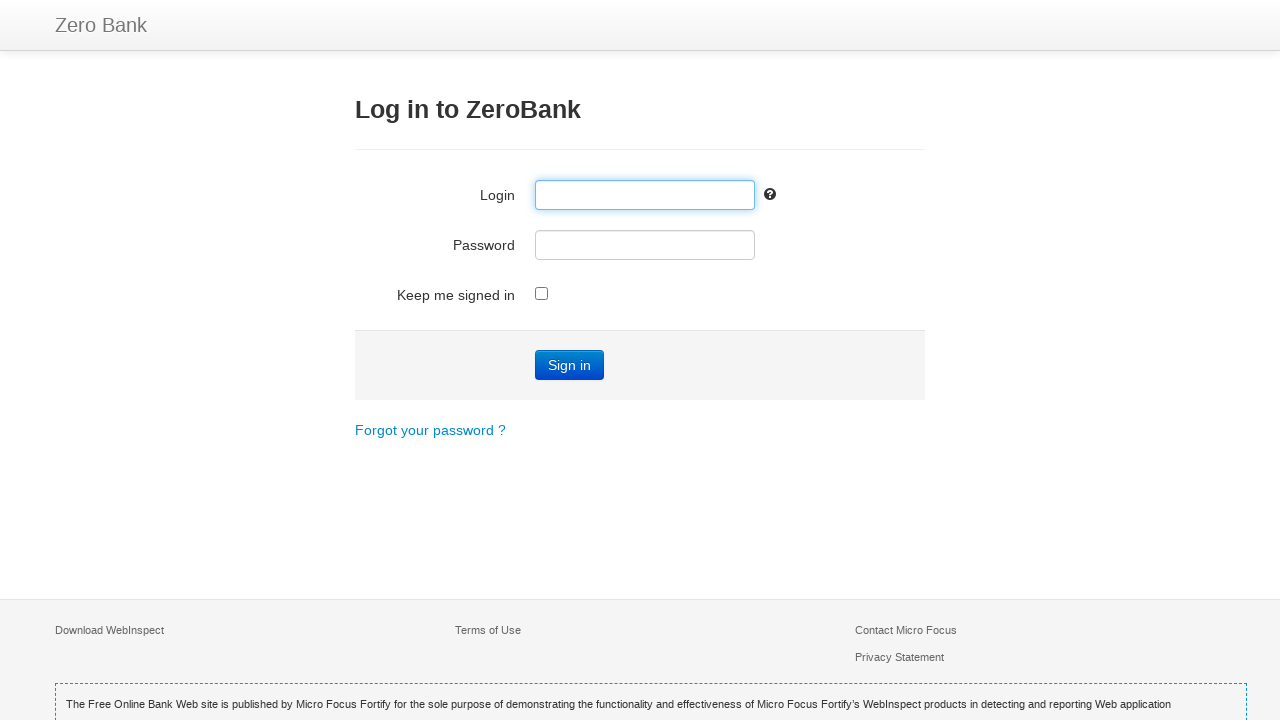